Tests that clicking the submit button on the forgot password form without entering required information does not navigate away from the page (URL remains unchanged)

Starting URL: https://practice.cydeo.com/forgot_password

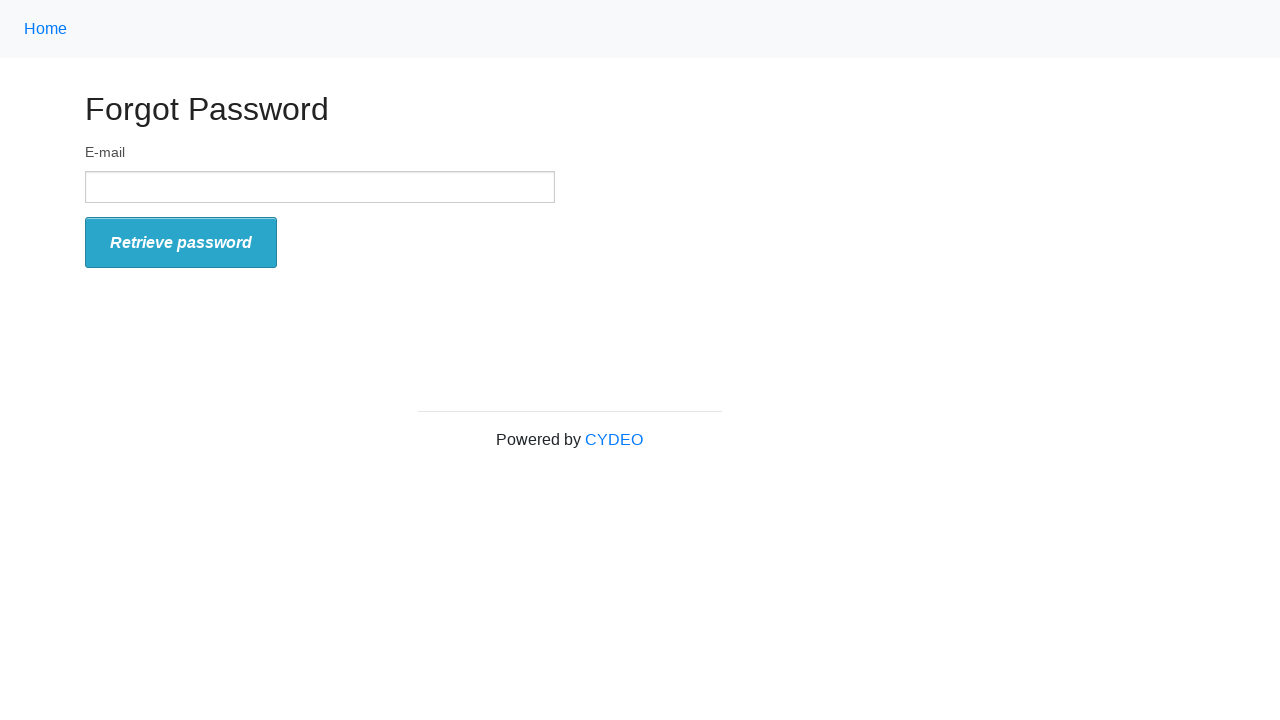

Navigated to forgot password page
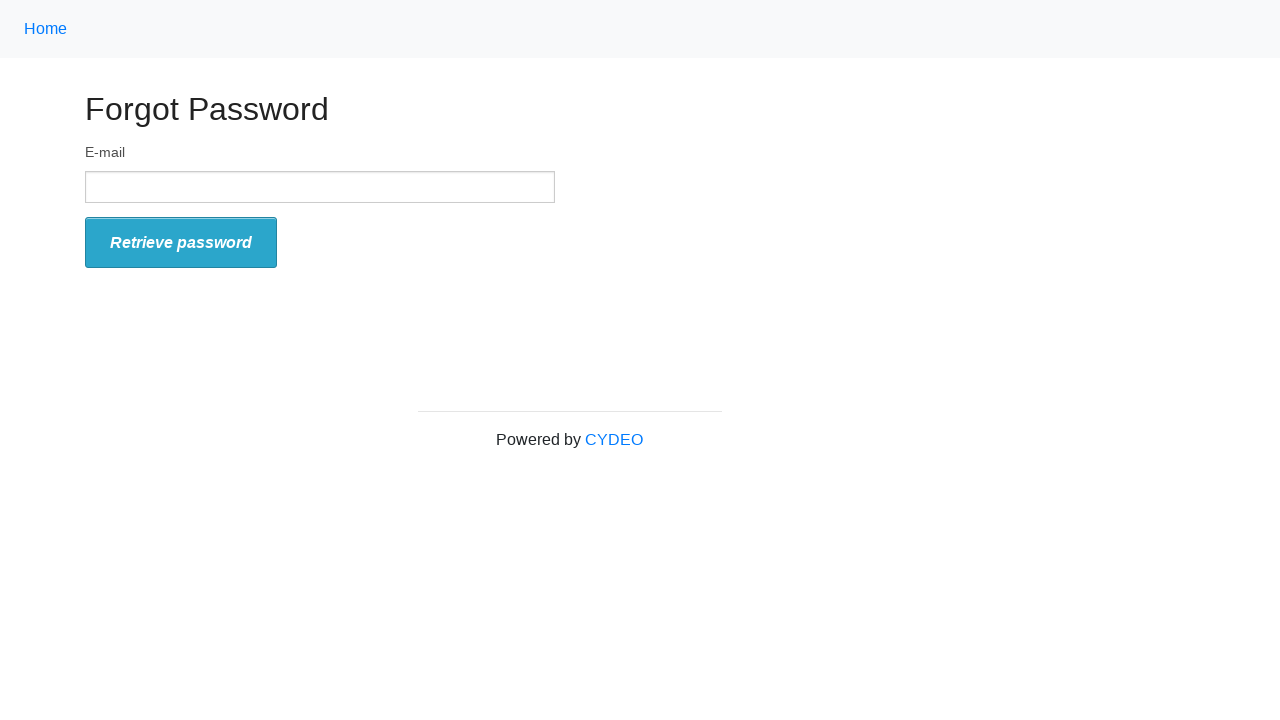

Stored initial URL: https://practice.cydeo.com/forgot_password
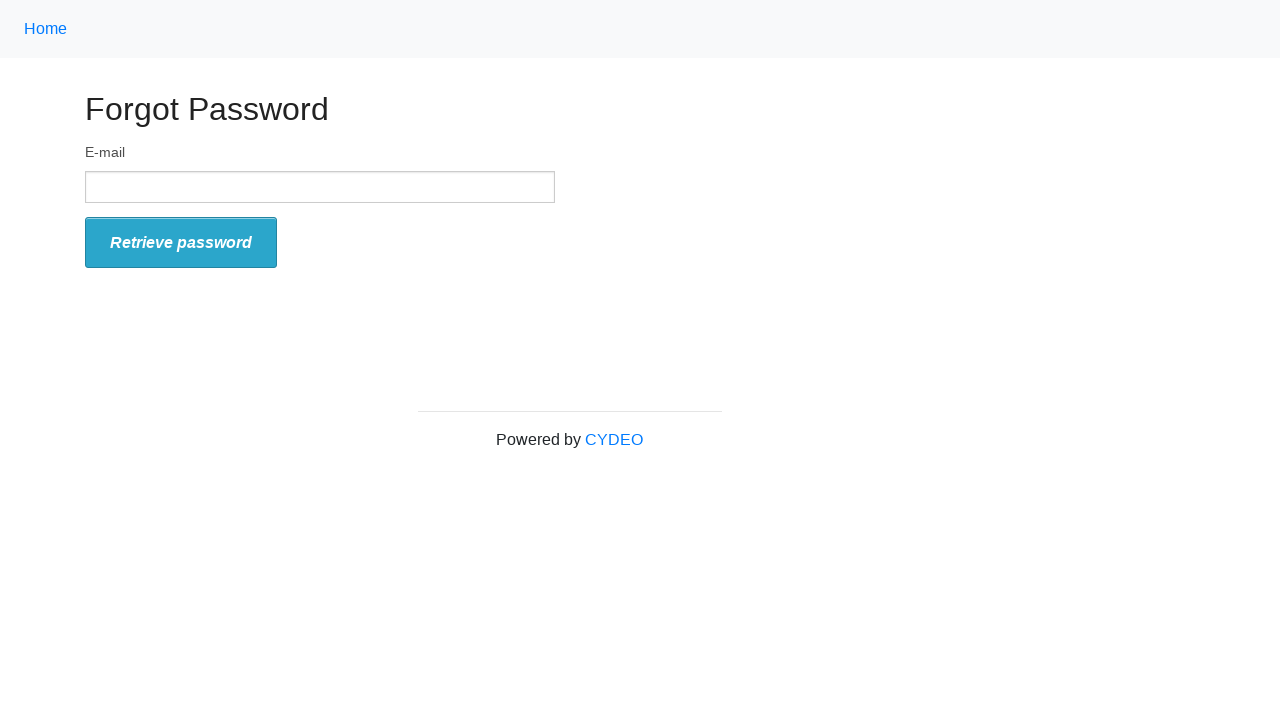

Clicked submit button without entering required information at (181, 243) on #form_submit
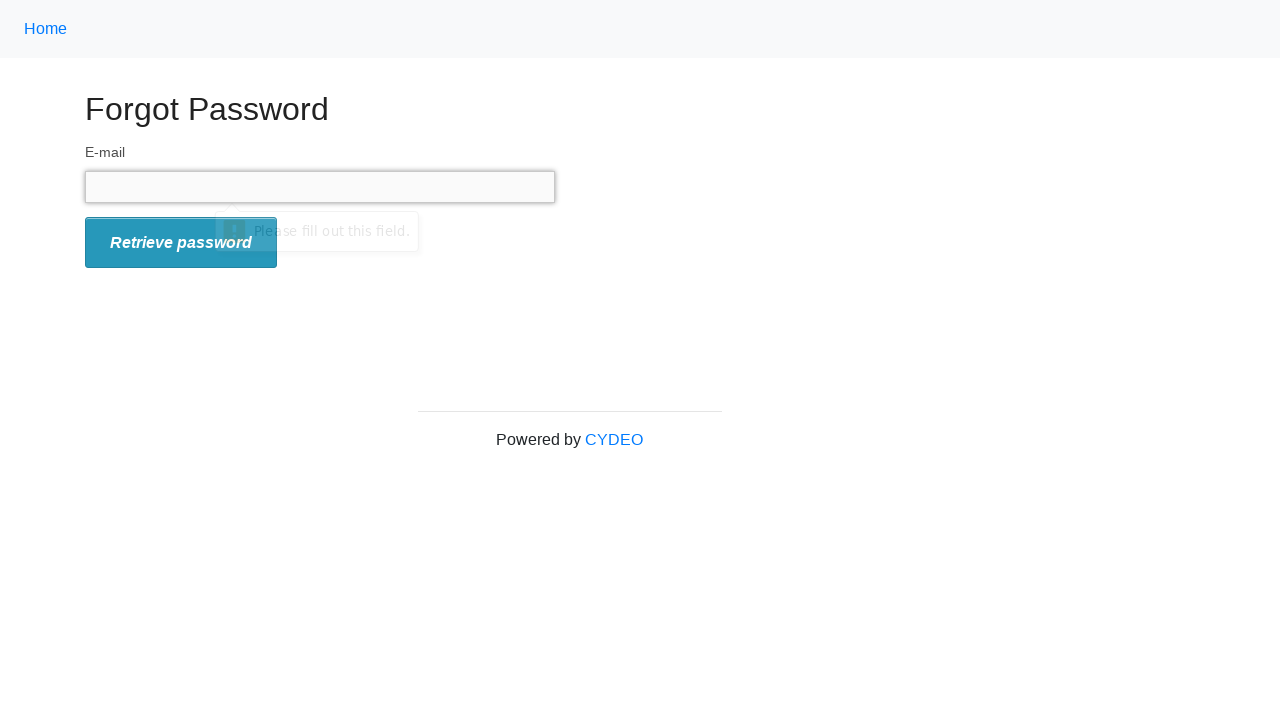

Waited 1 second for potential navigation
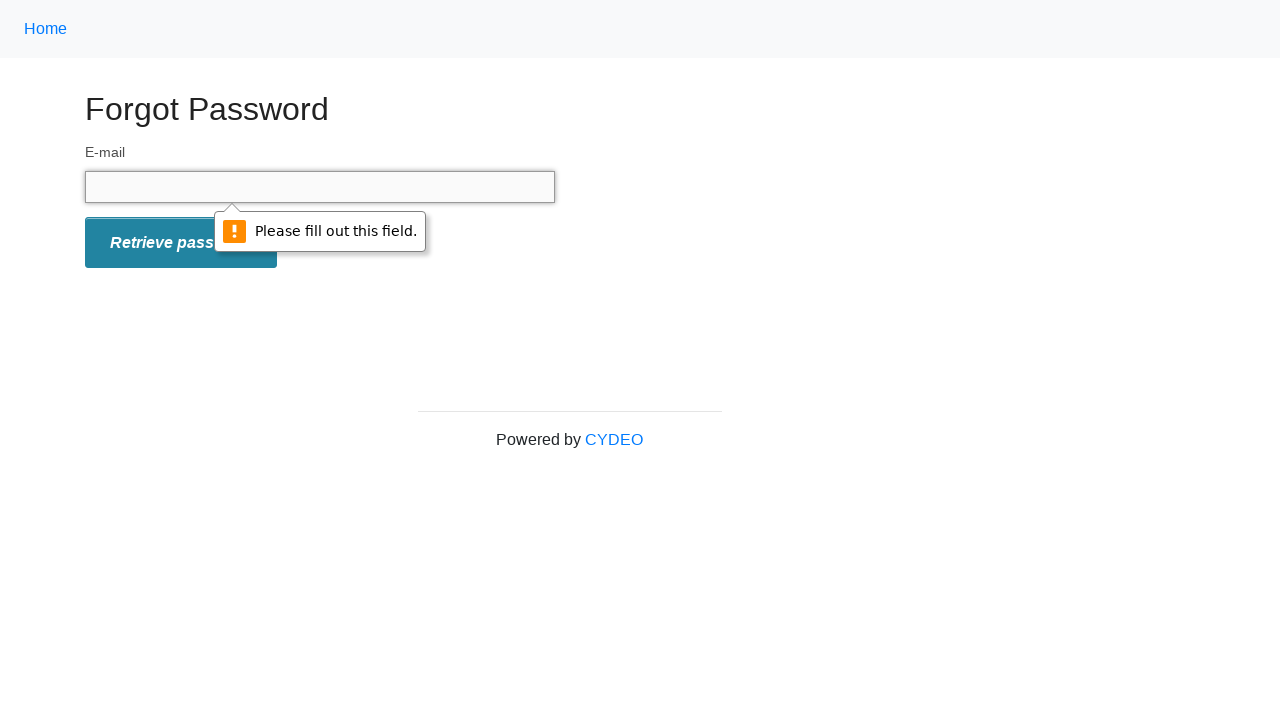

Verified URL remained unchanged at https://practice.cydeo.com/forgot_password
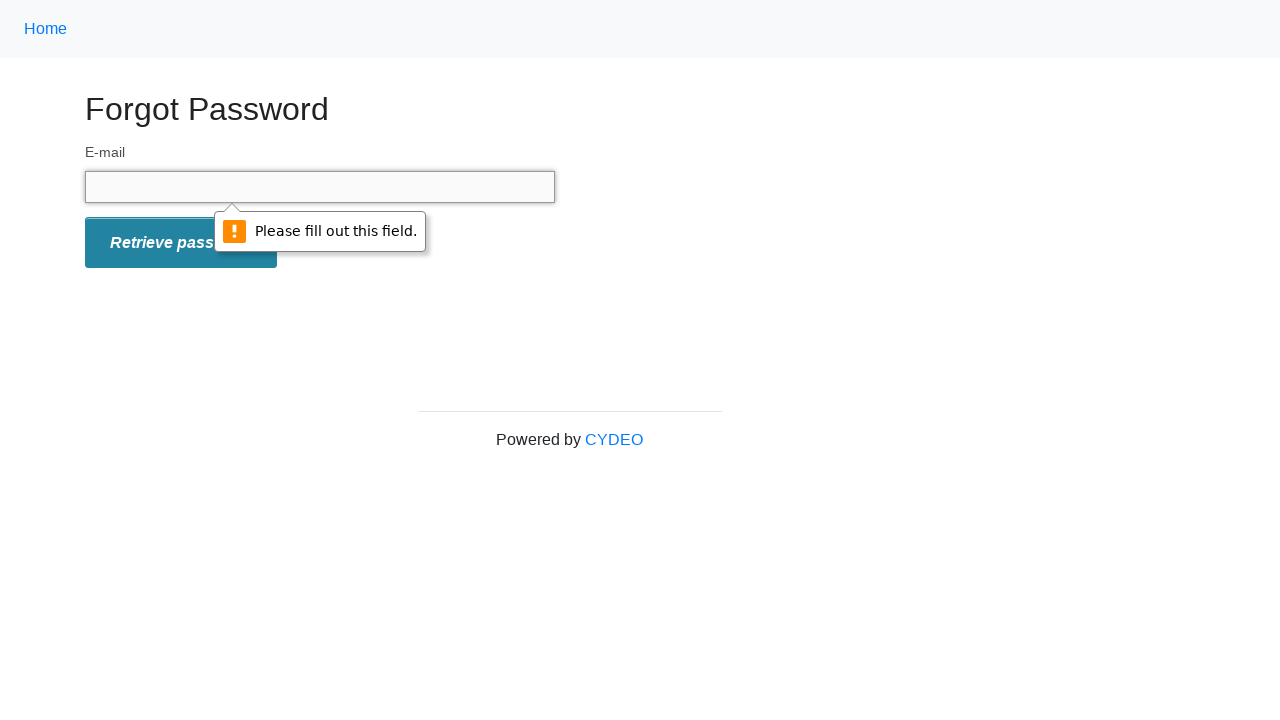

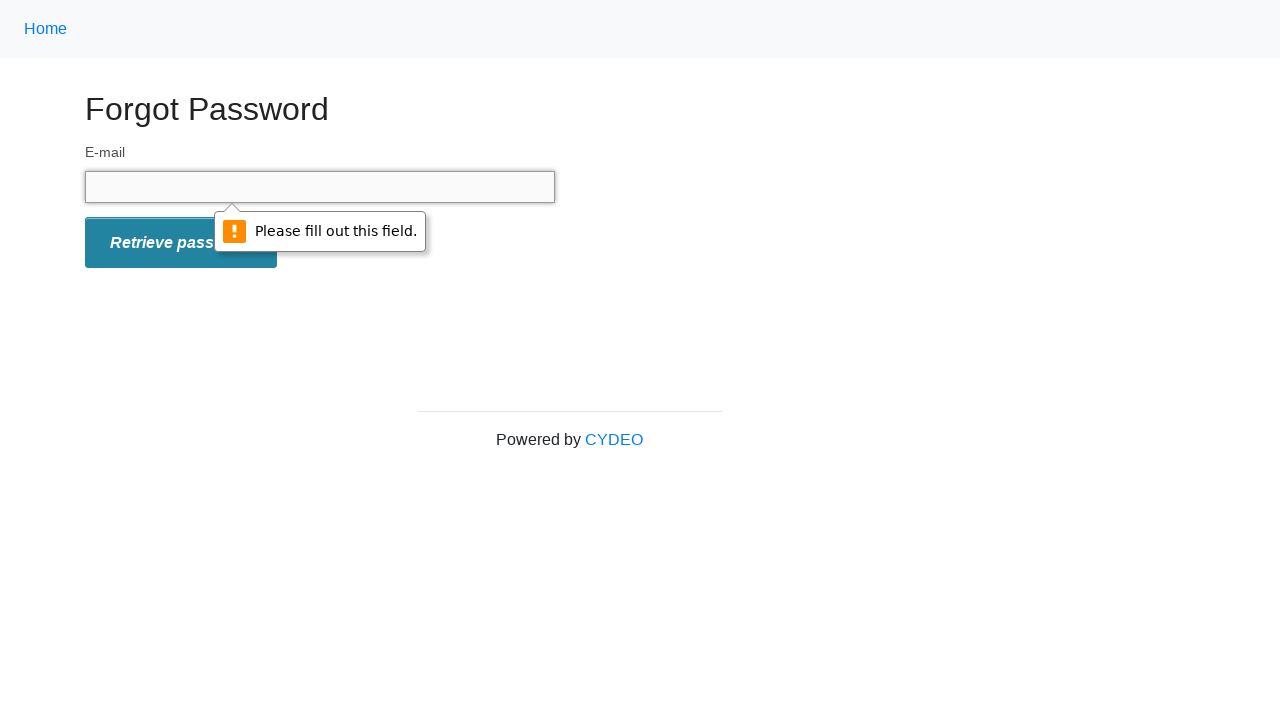